Navigates to the Sunspire web app with Google branding parameters (blue color) and verifies the header element loads with proper styling.

Starting URL: https://sunspire-web-app.vercel.app/?company=Google&brandColor=%234285F4&demo=1

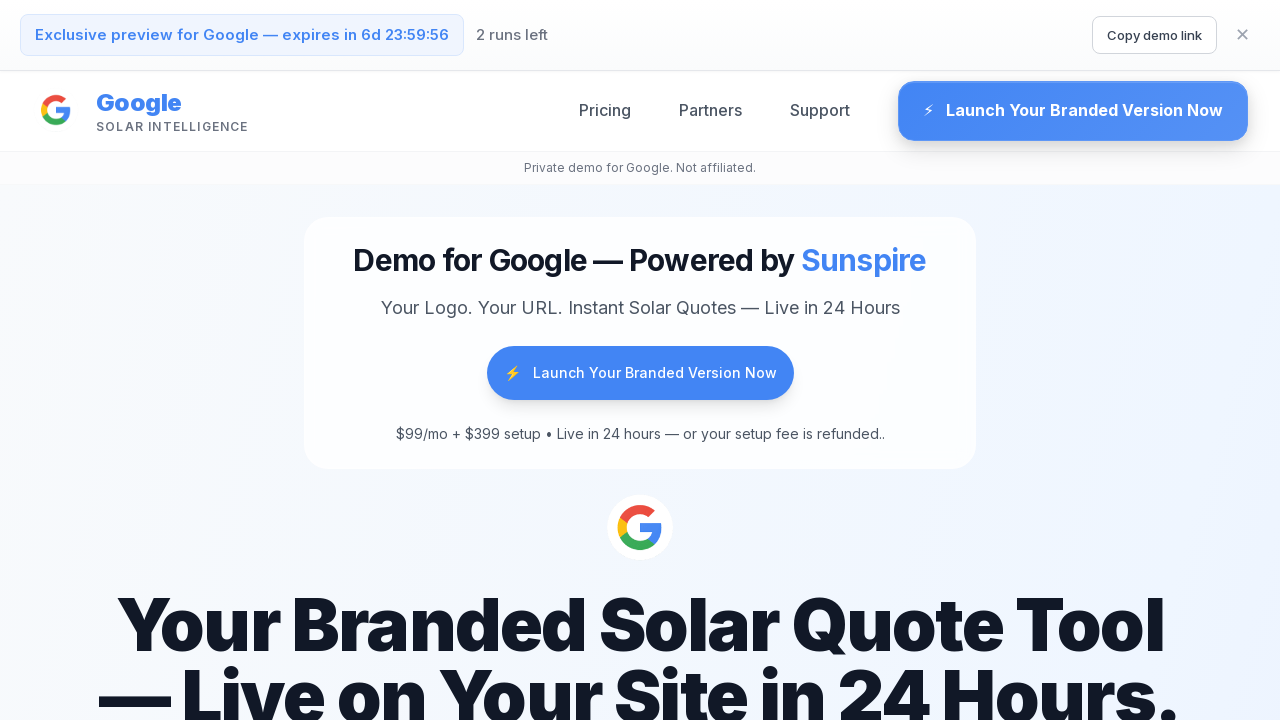

Navigated to Sunspire web app with Google branding parameters and waited for network idle
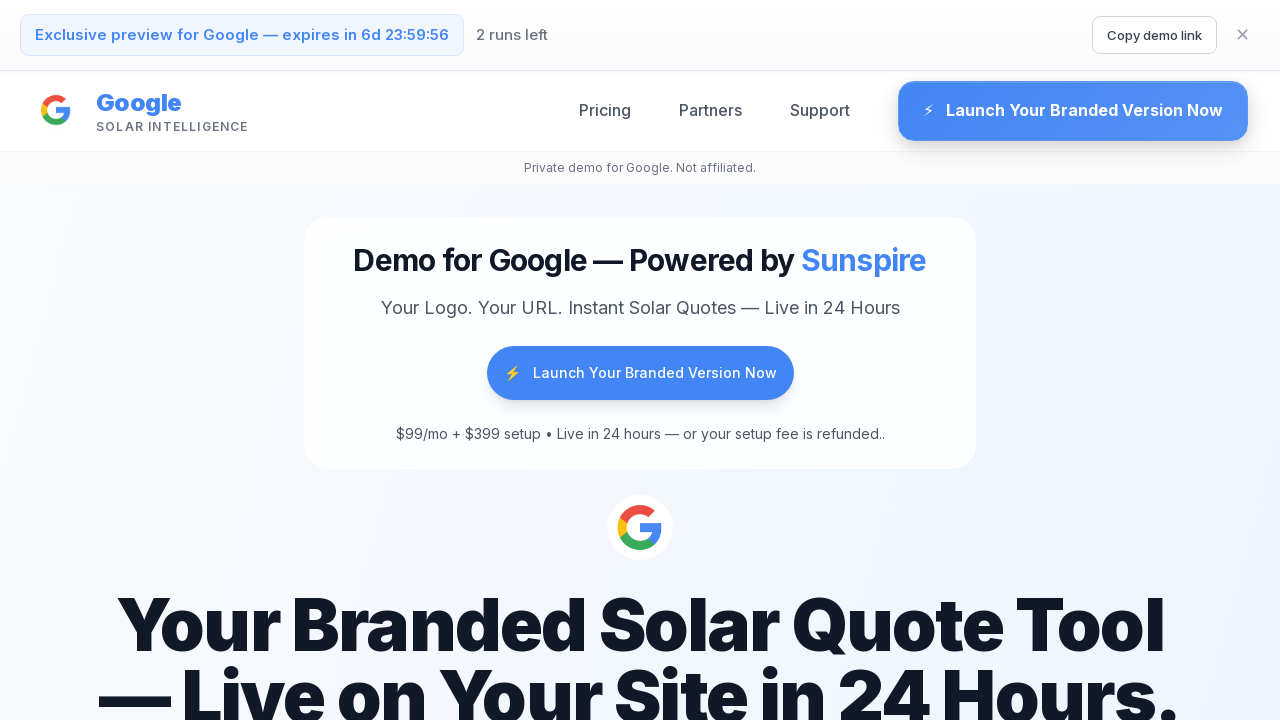

Located header element
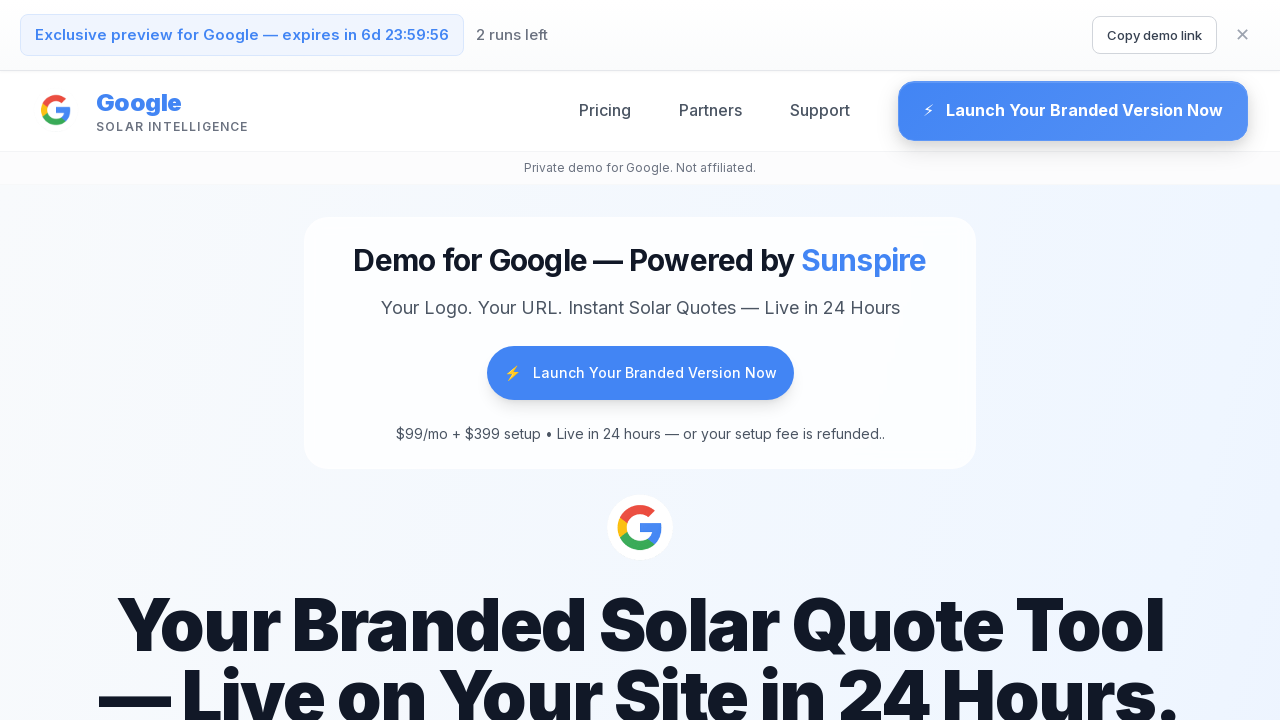

Header element became visible
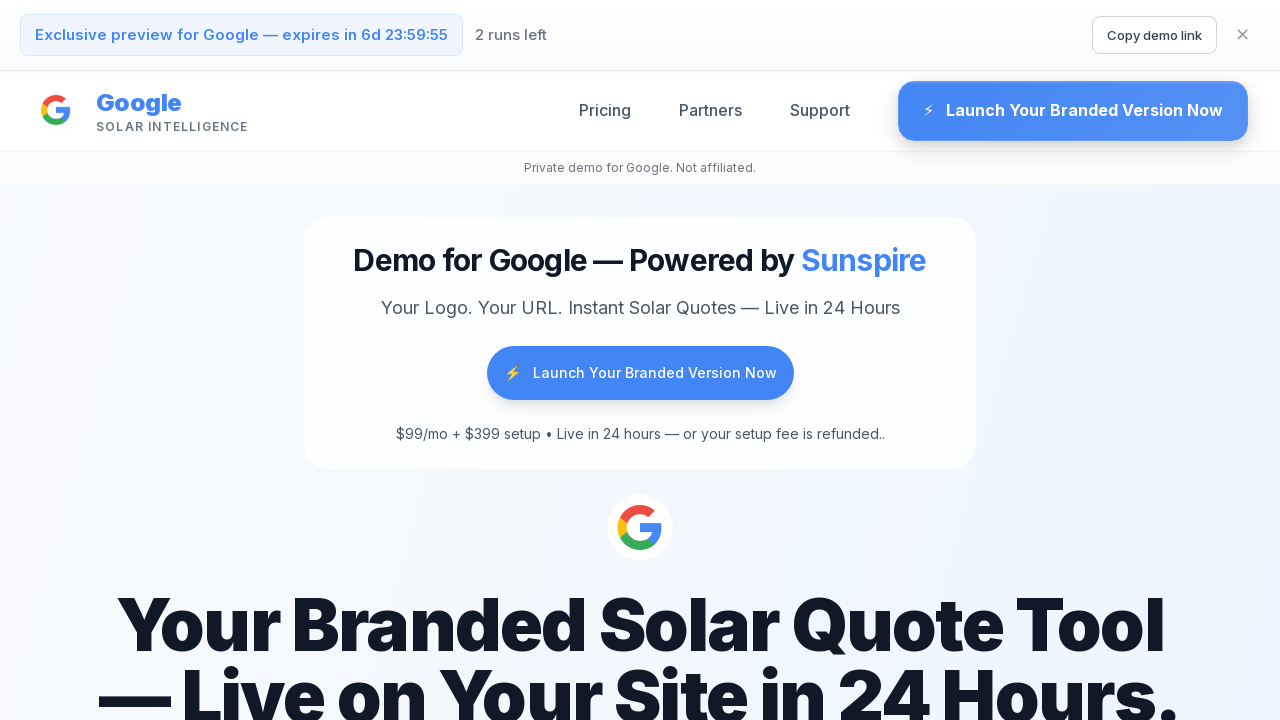

Verified header is visible with proper styling and blue color-coded navigation
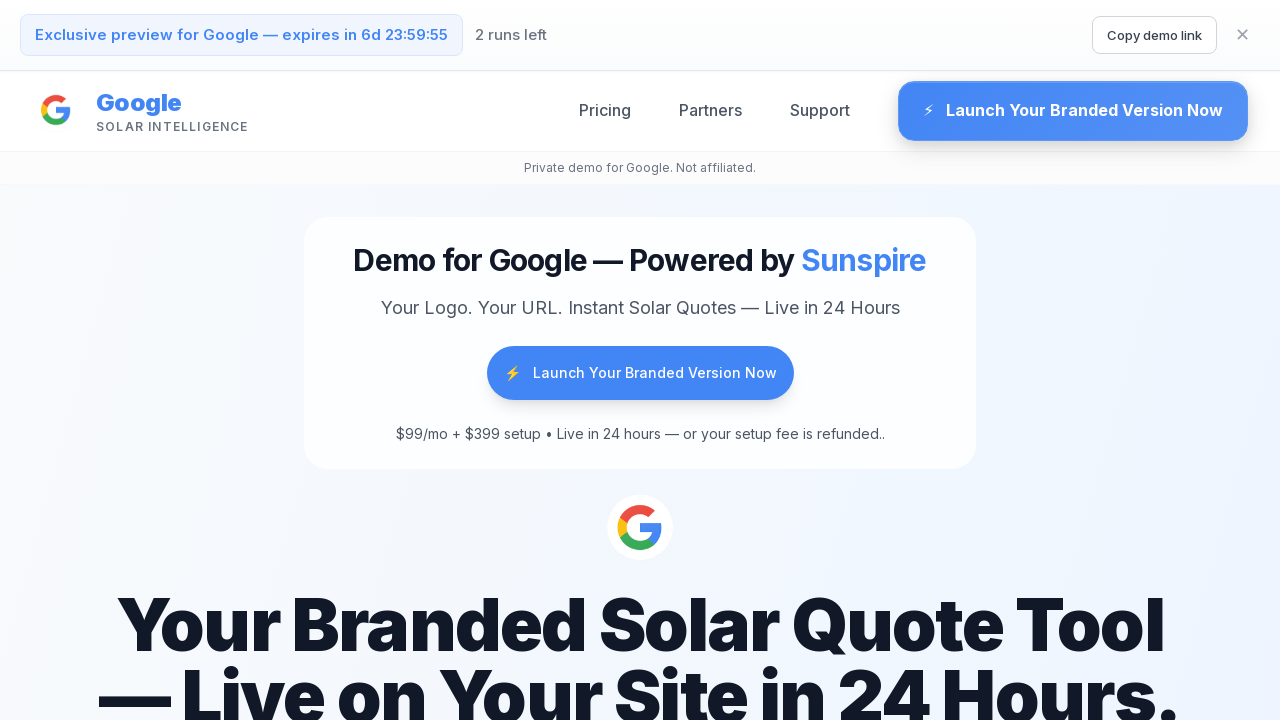

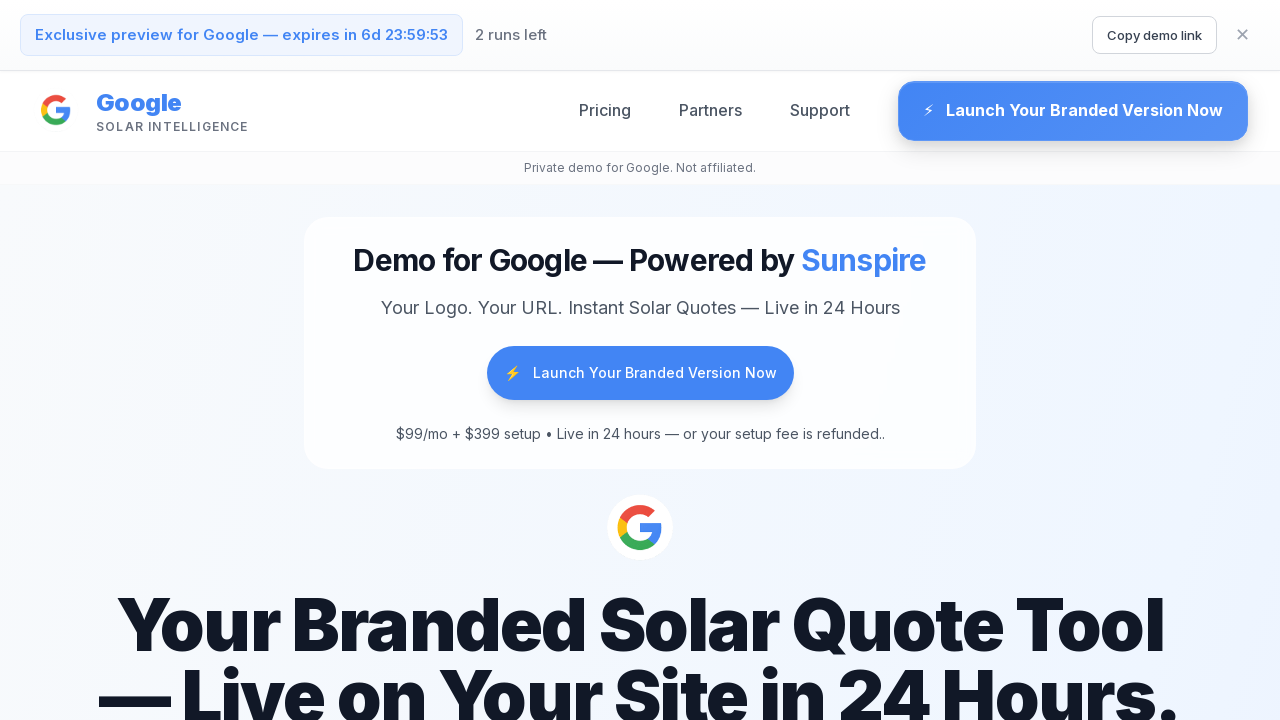